Tests handling a confirm dialog by clicking OK

Starting URL: https://testpages.eviltester.com/styled/alerts/alert-test.html

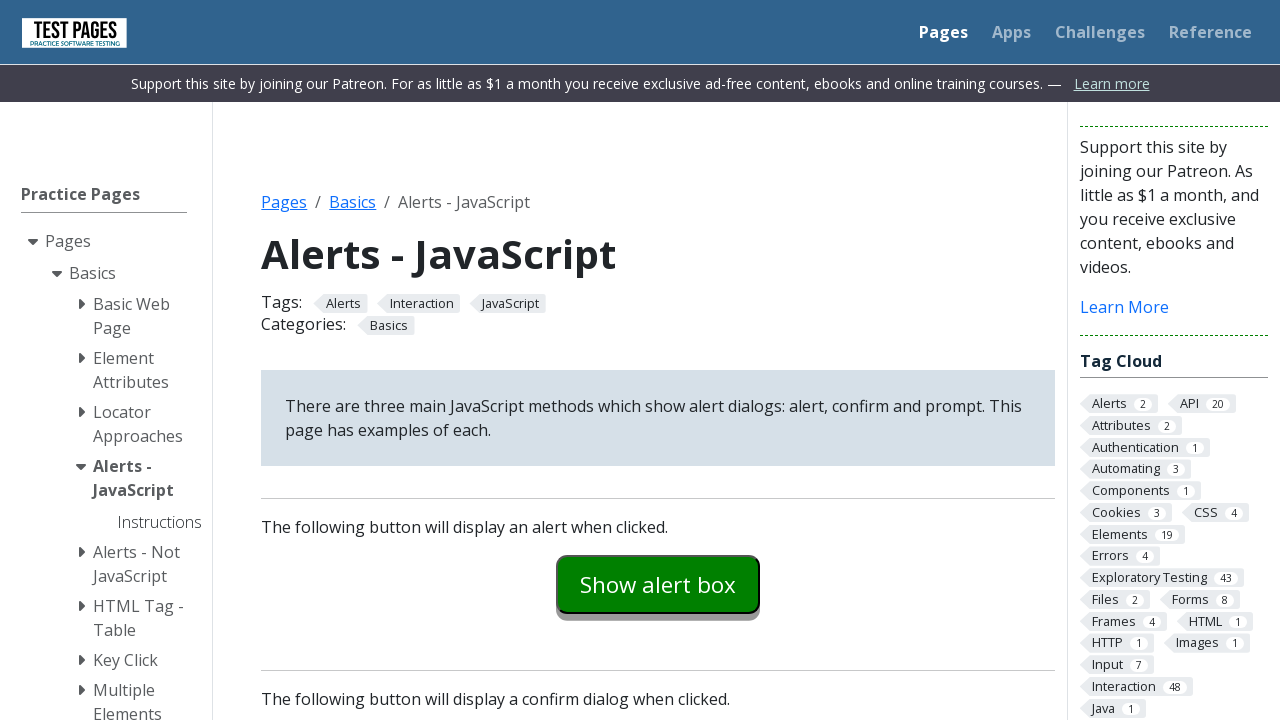

Set up dialog handler to accept confirm dialogs
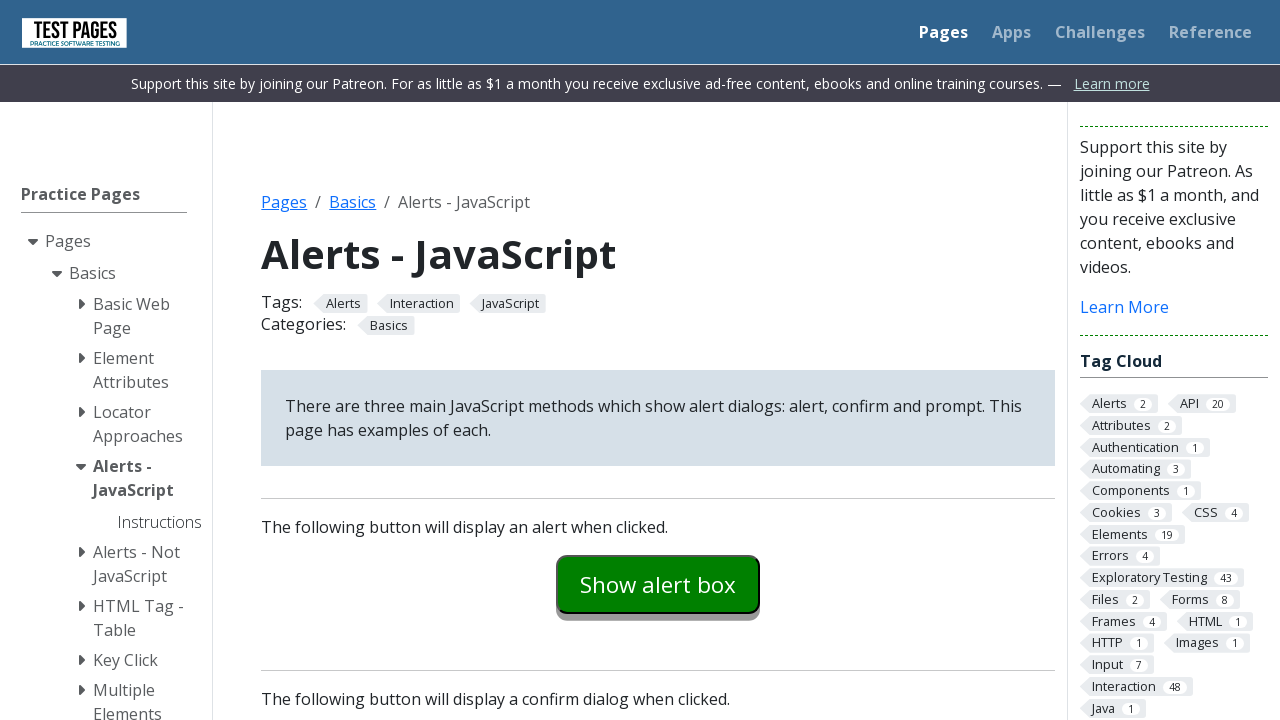

Clicked confirm button to trigger dialog at (658, 360) on #confirmexample
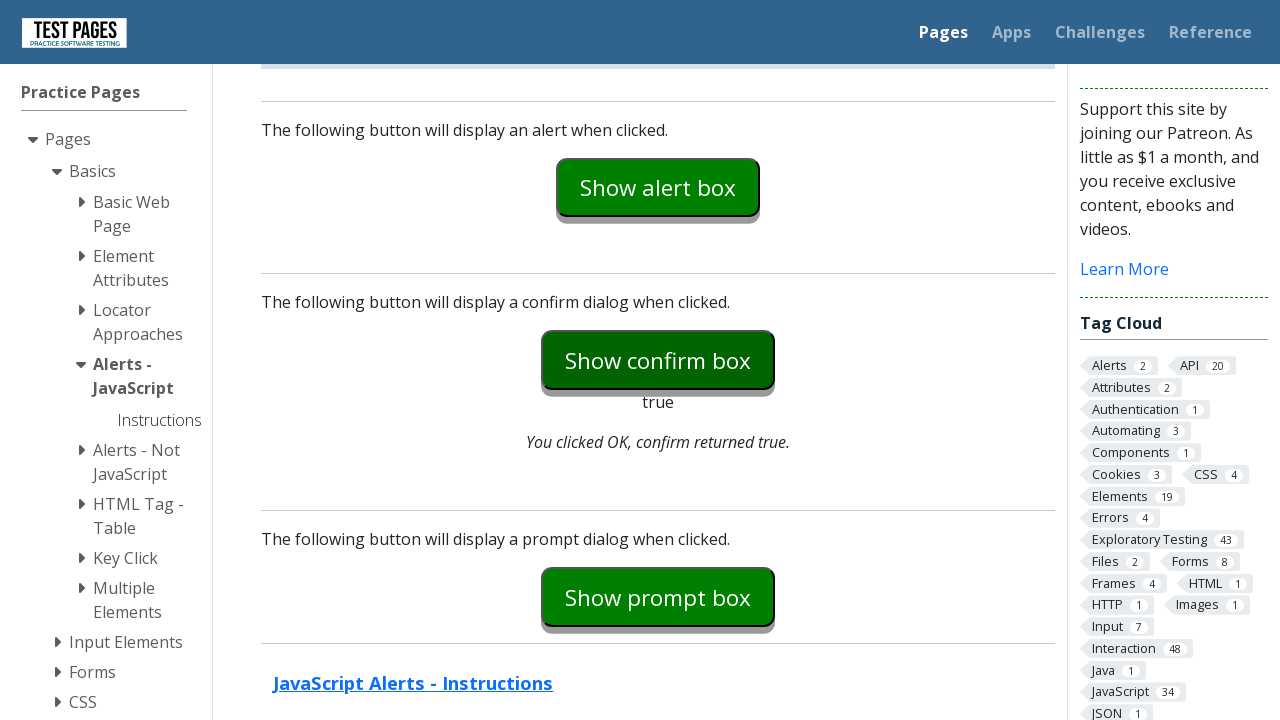

Confirm dialog accepted and explanation message appeared
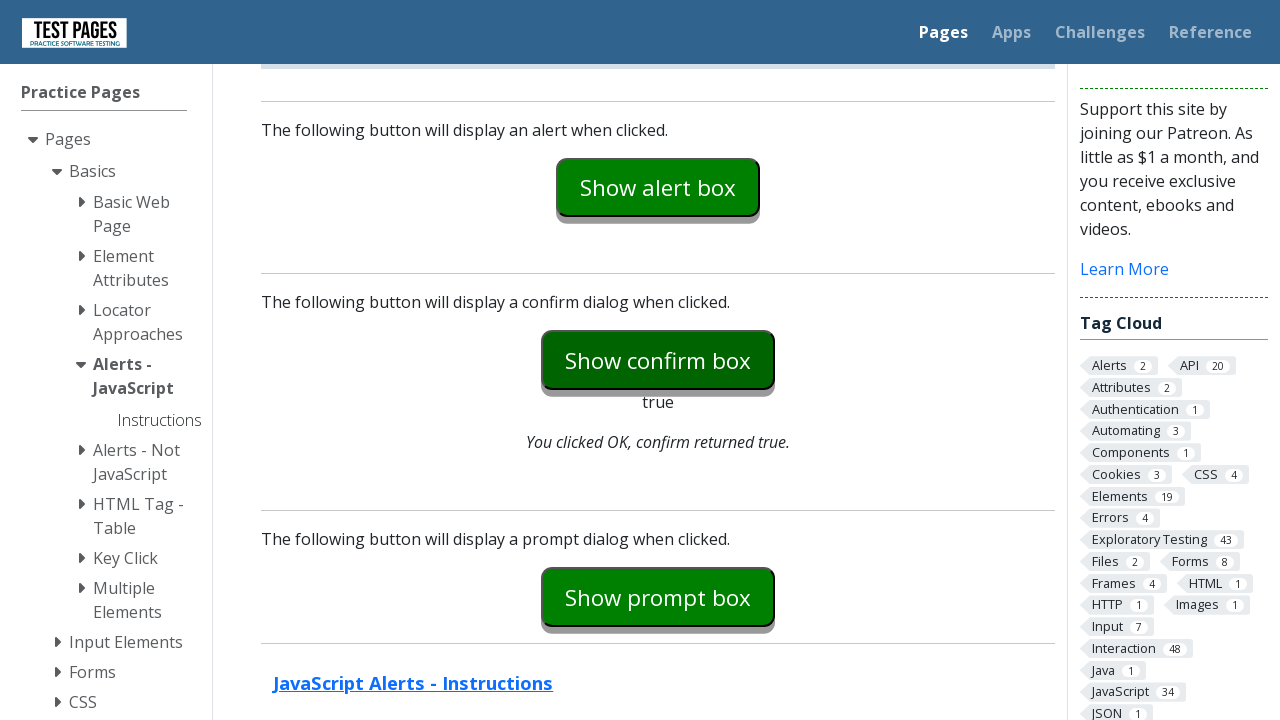

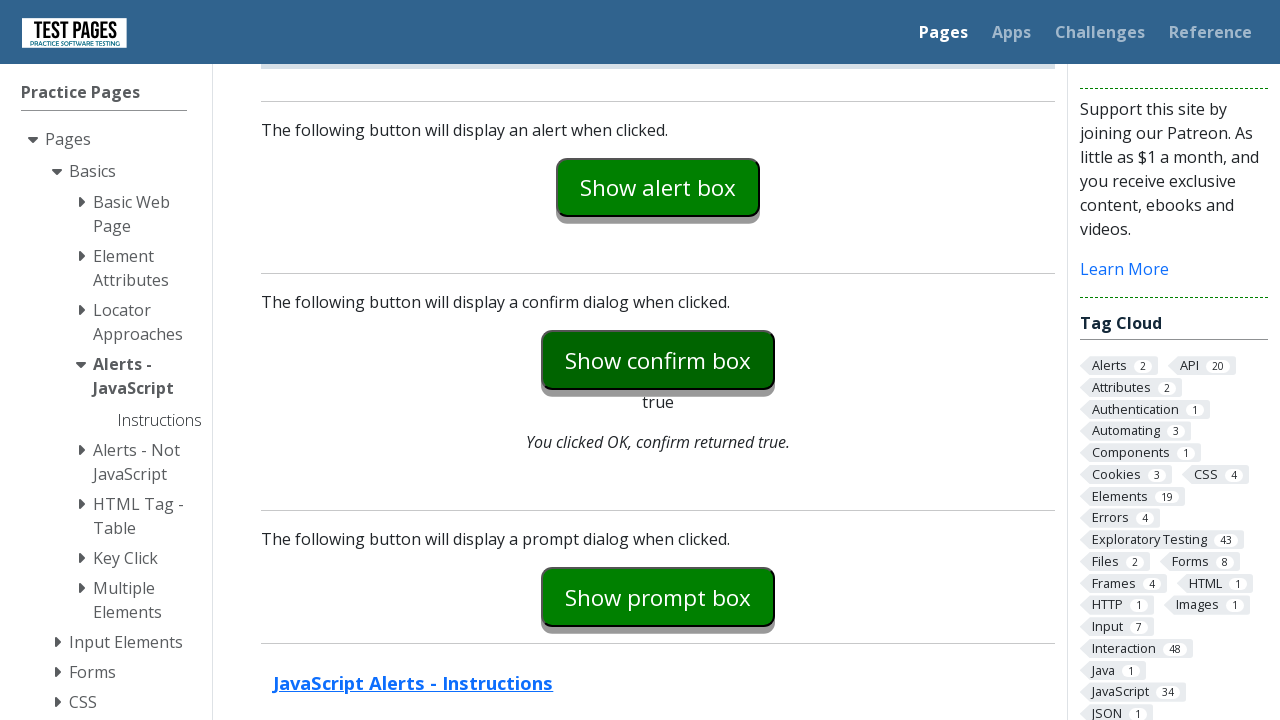